Tests the currency dropdown functionality by clicking on the currency selector in the footer and selecting different currency options, then verifying that prices on the page update accordingly.

Starting URL: https://www.alojamiento.io/property/apartamentos-centro-coló3n/BC-189483

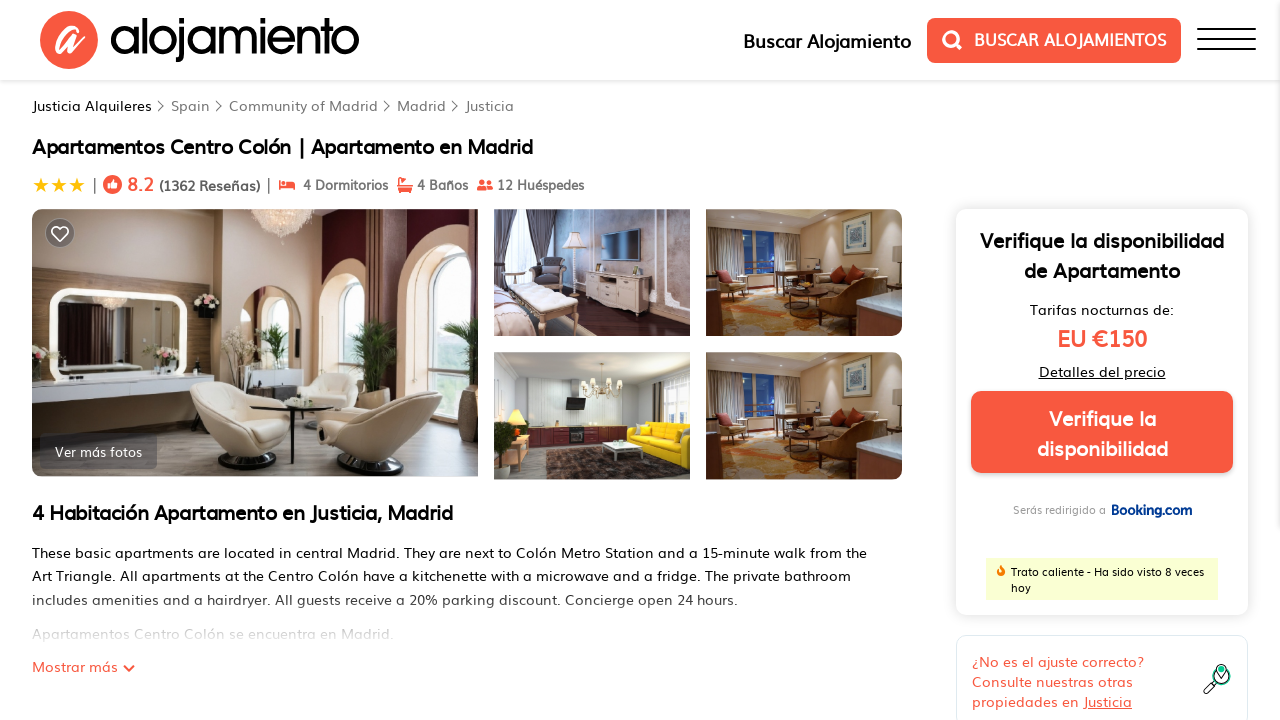

Price elements loaded on the page
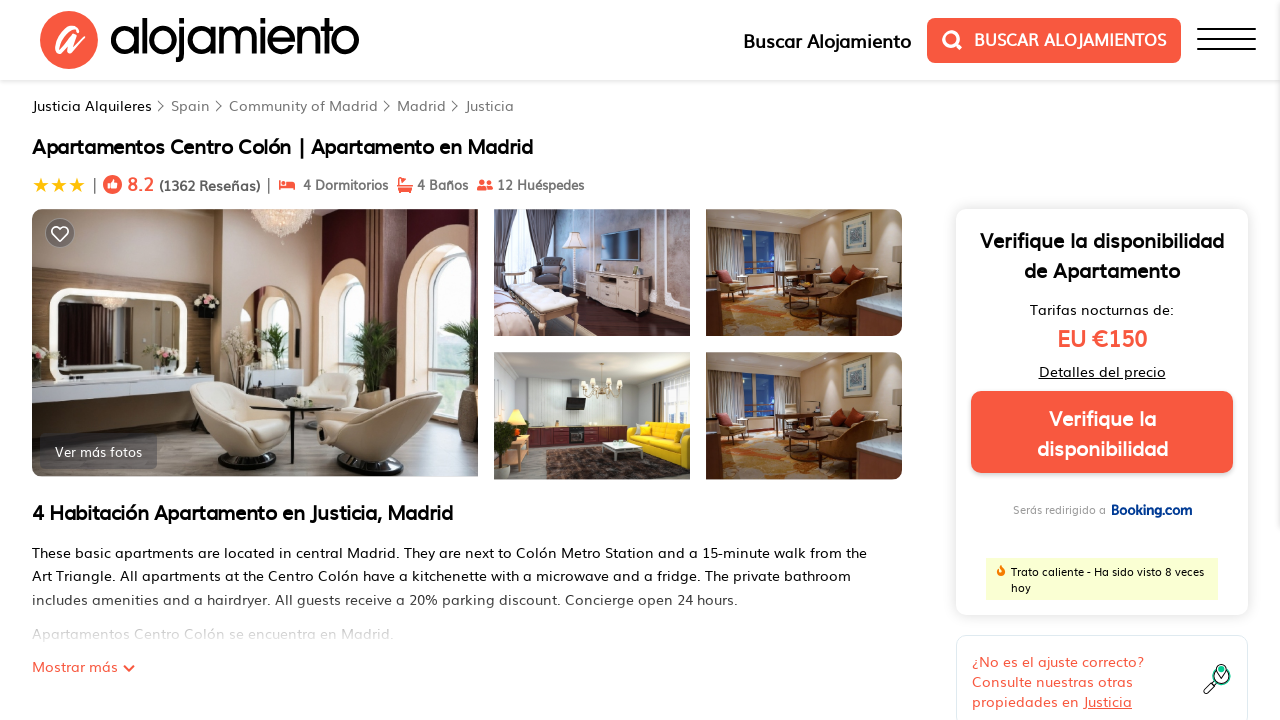

Default price element loaded
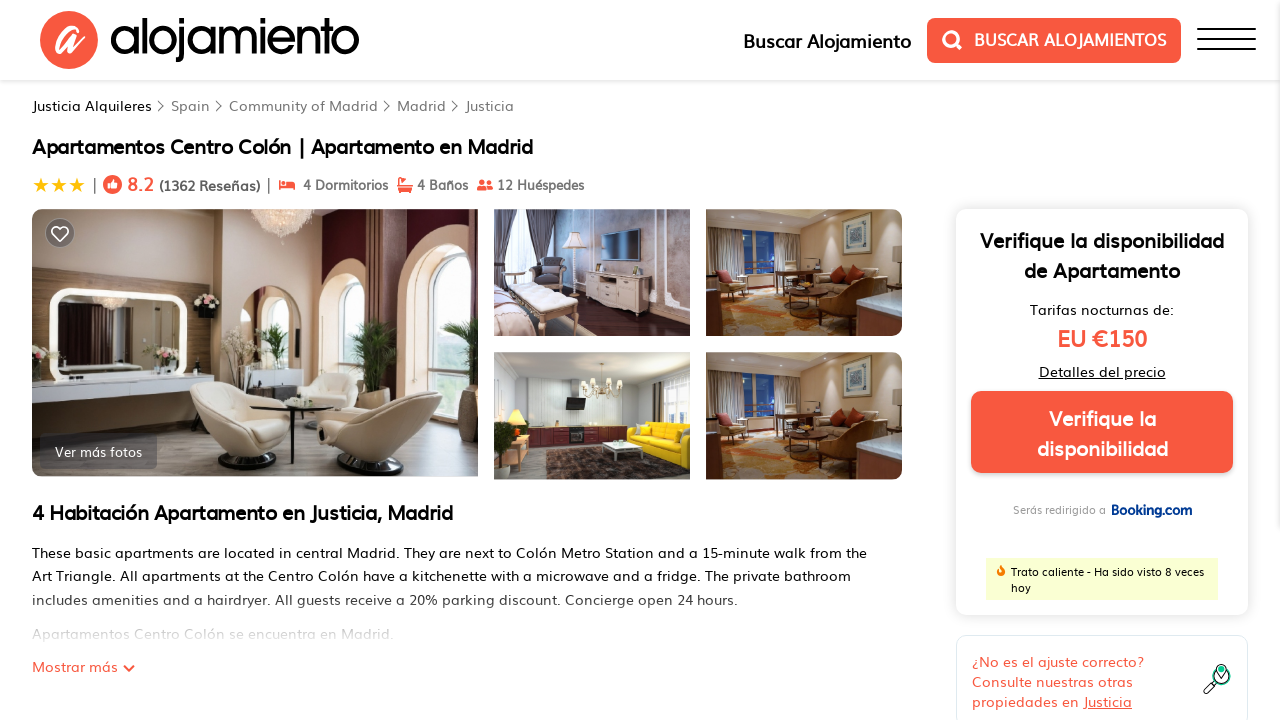

Scrolled to currency dropdown in footer
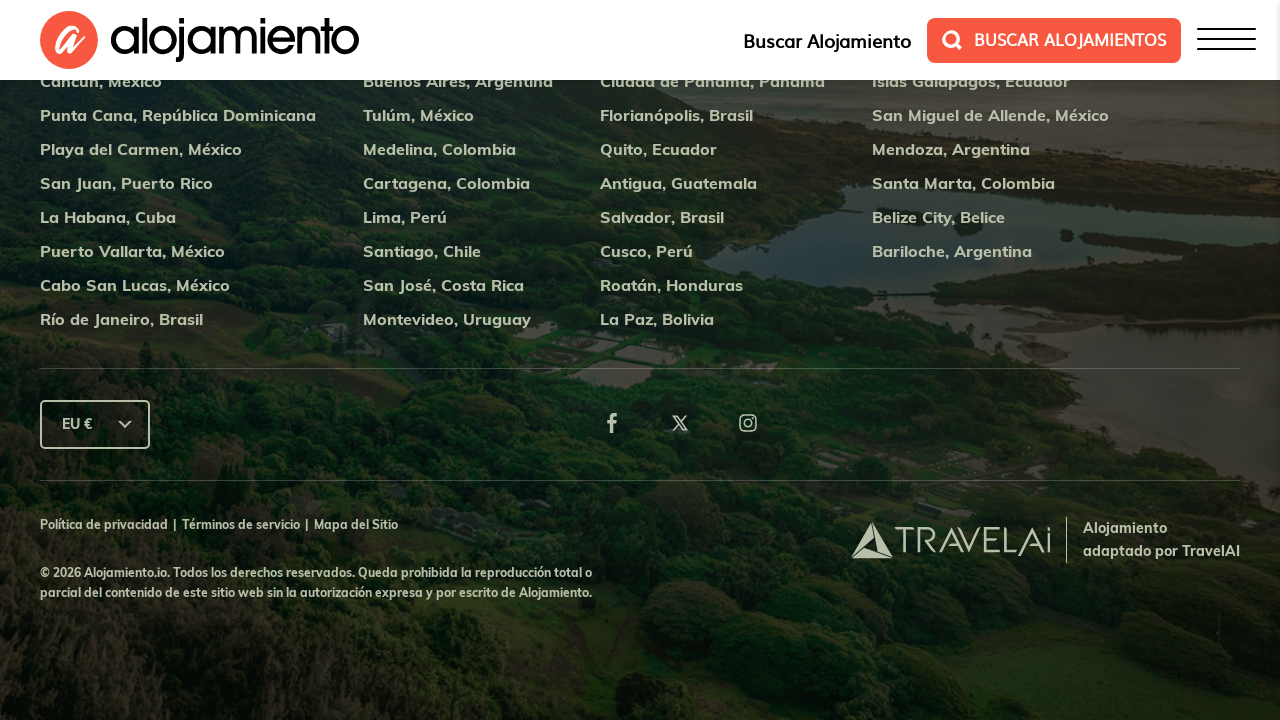

Clicked on currency dropdown to open it at (95, 424) on #js-currency-sort-footer
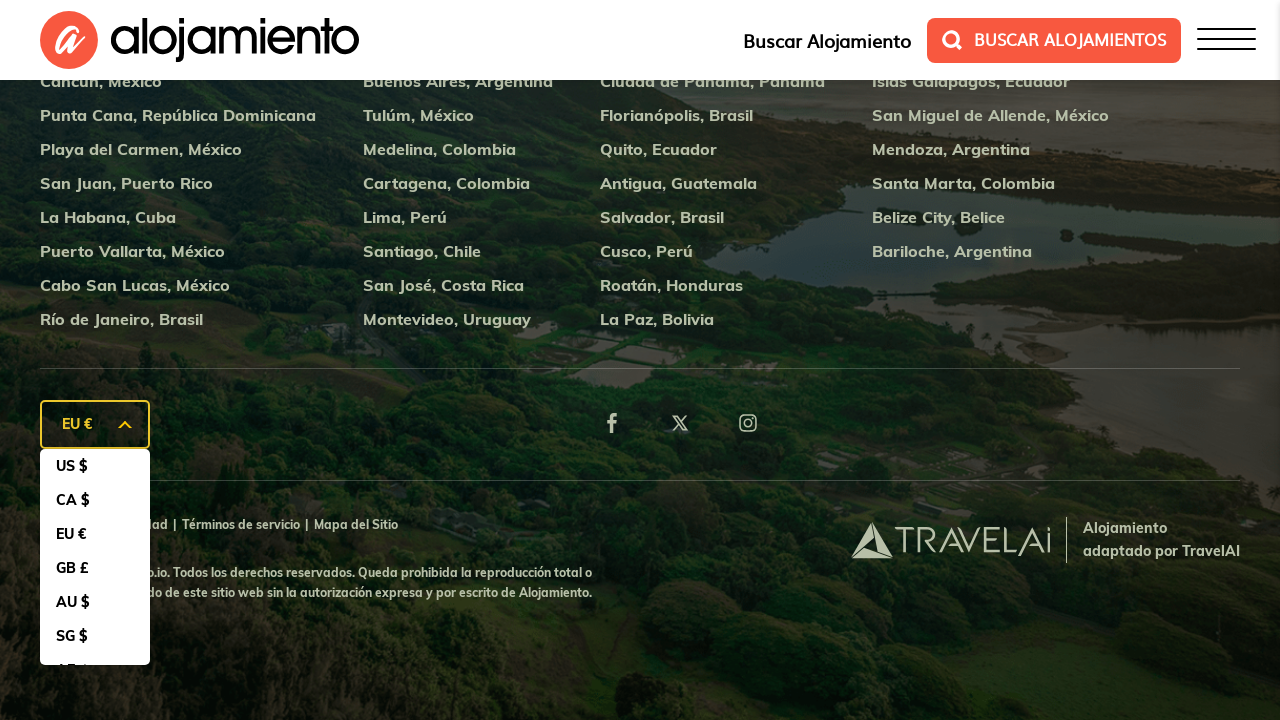

Currency options became visible
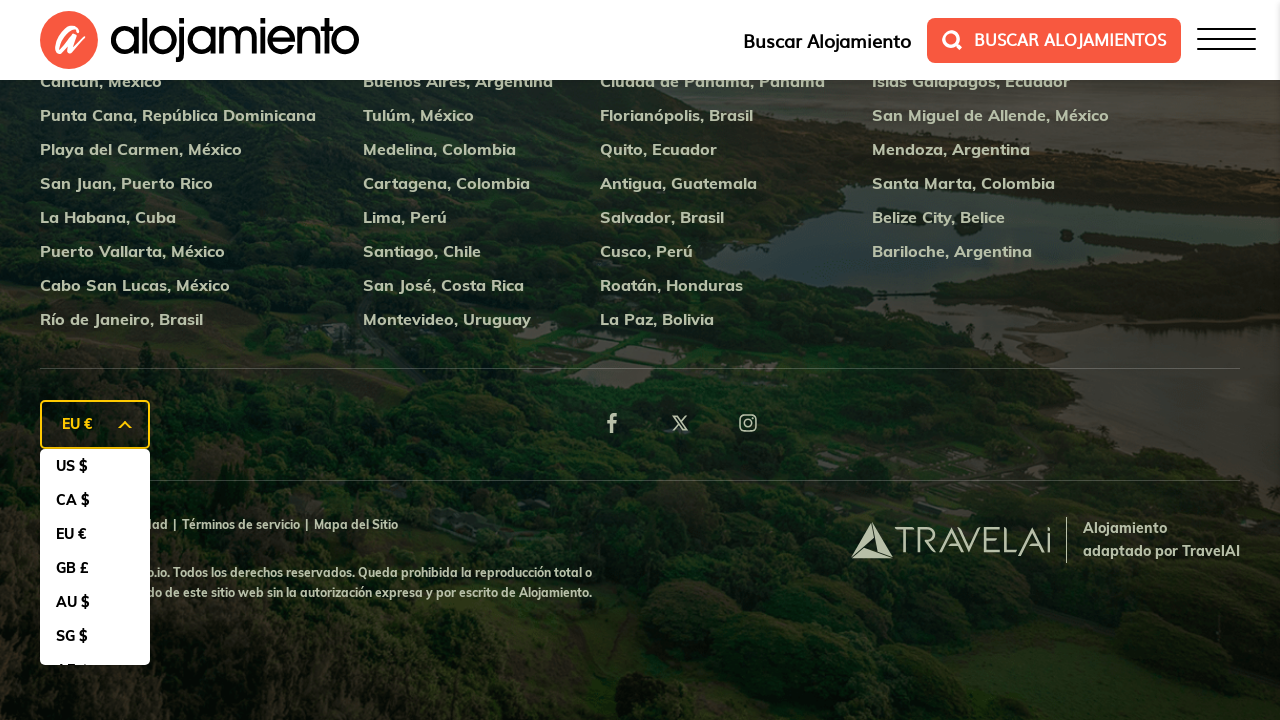

Retrieved 9 currency options
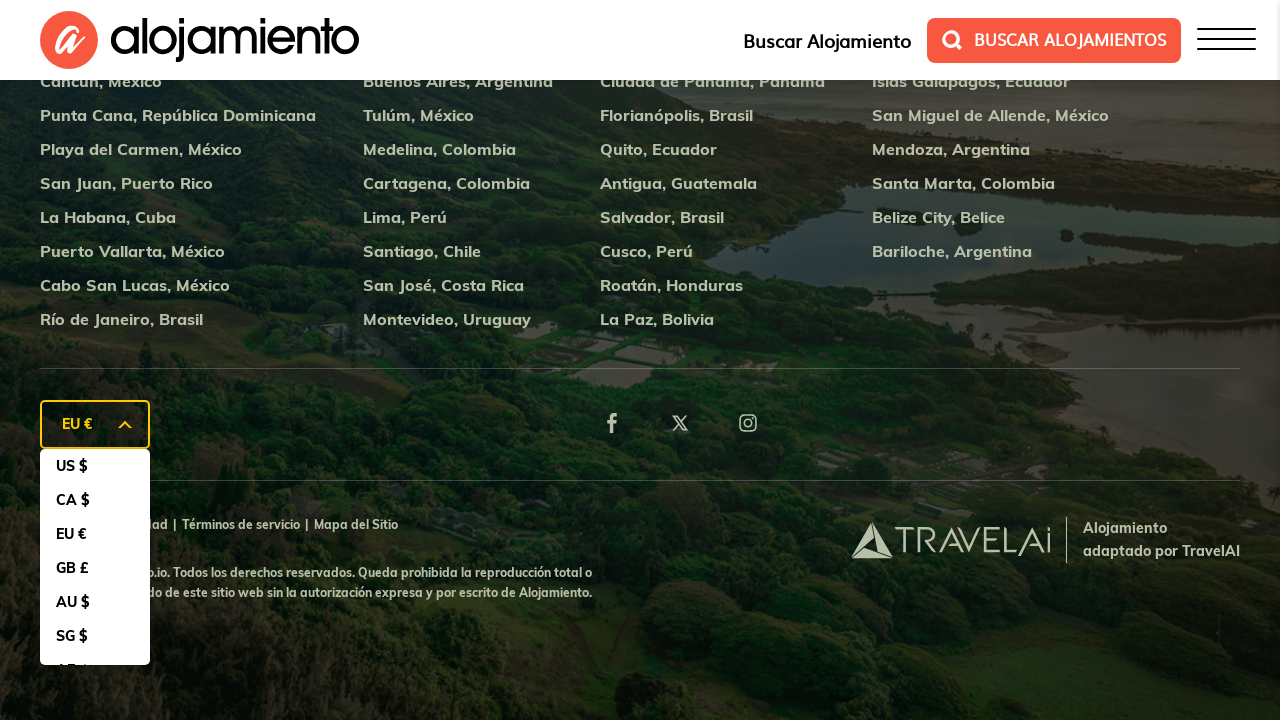

Scrolled to second currency option
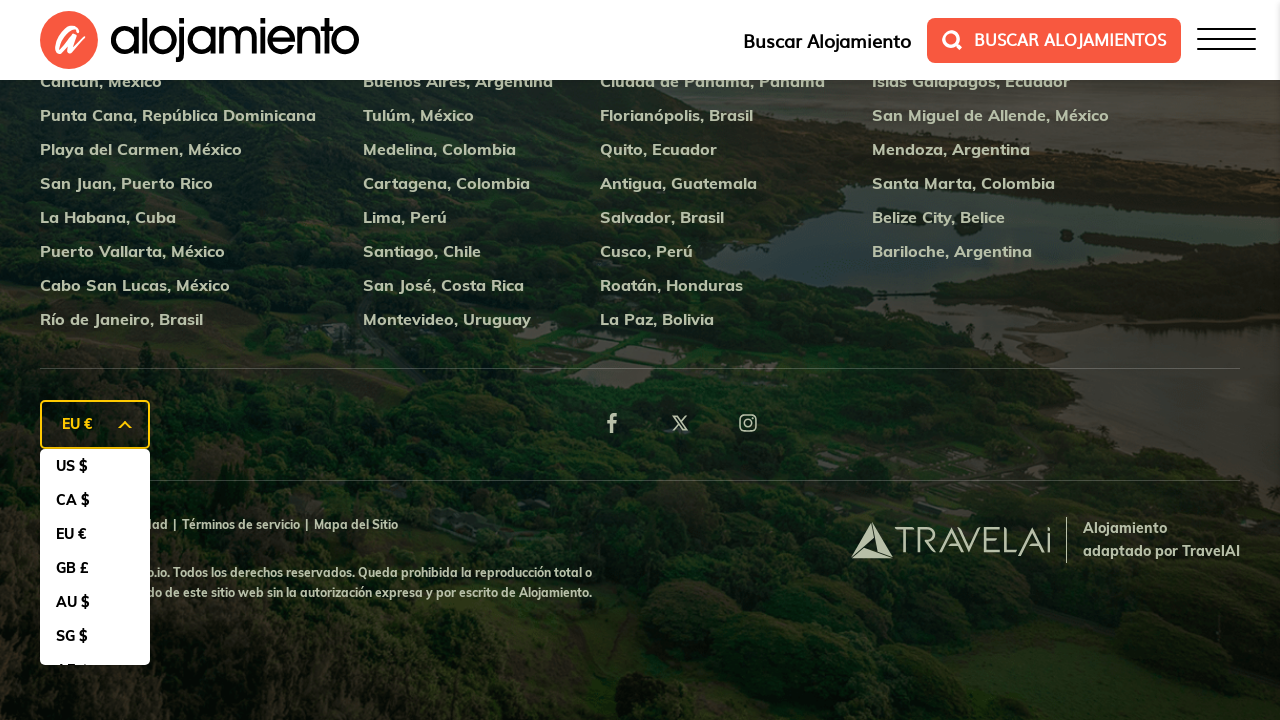

Clicked on second currency option at (95, 500) on div.footer-section div.footer-currency-dd ul.select-ul li >> nth=1
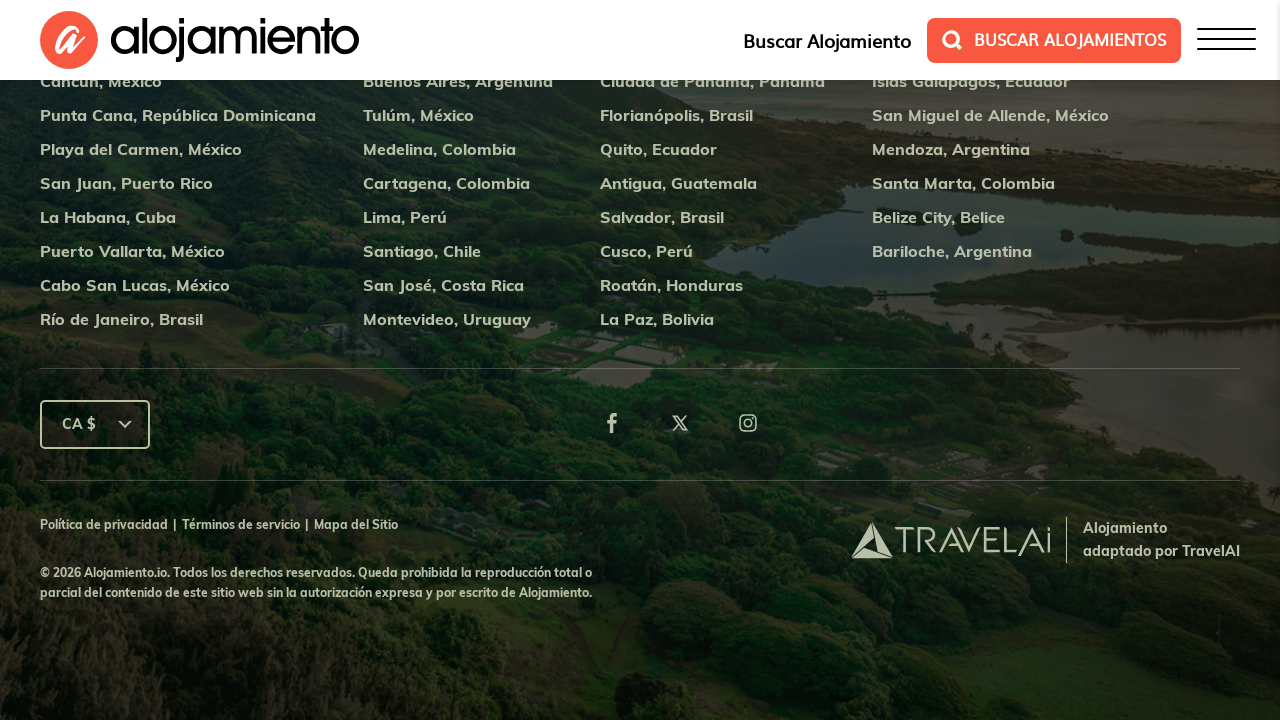

Waited for prices to update after currency change
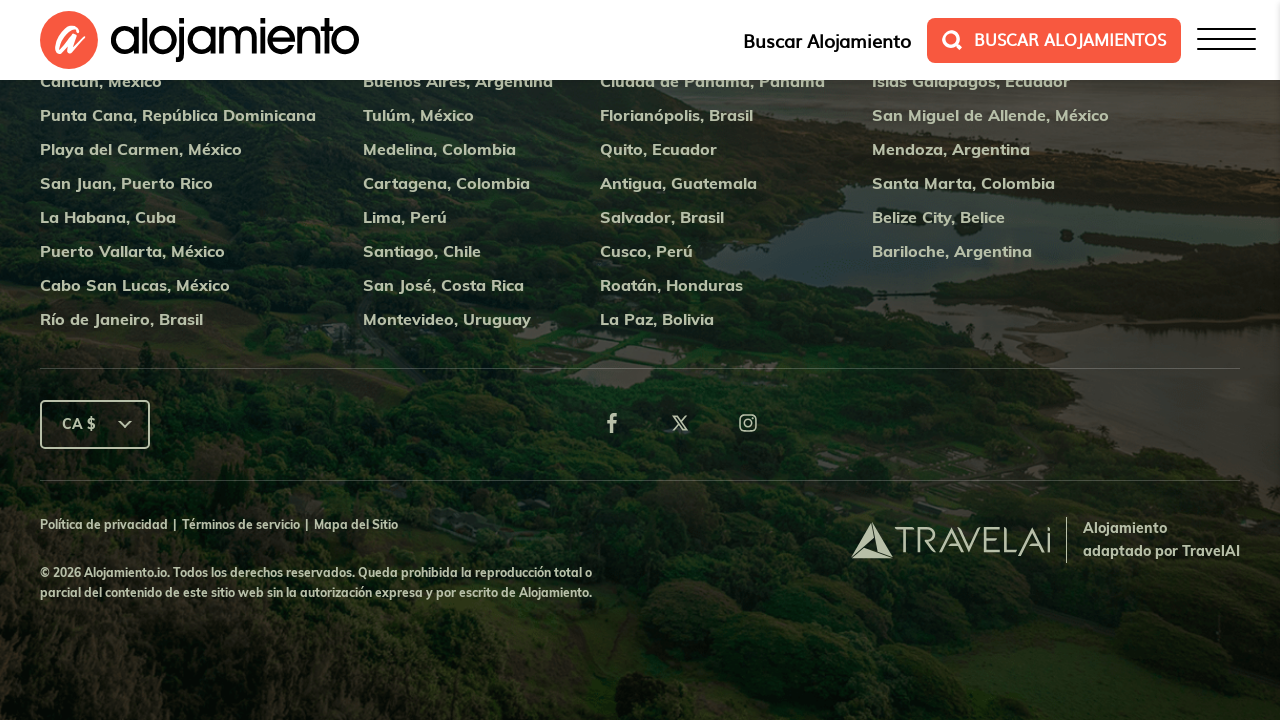

Verified price elements updated after currency change
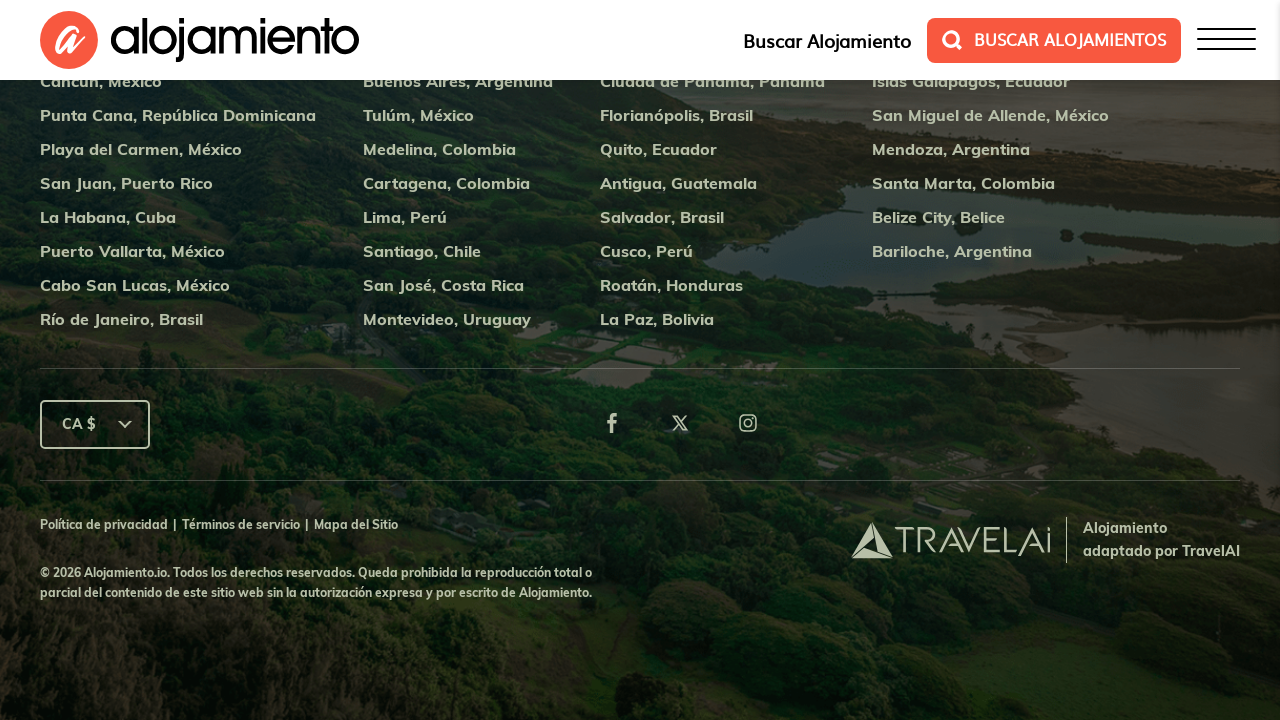

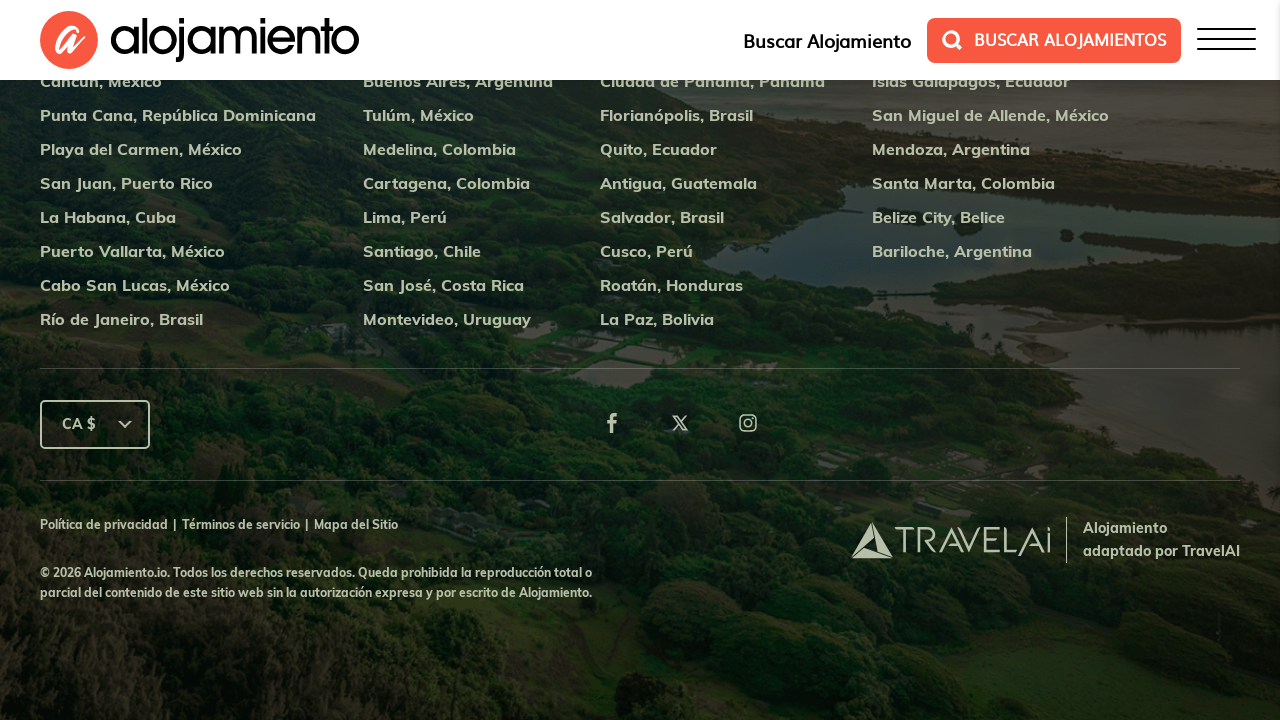